Tests e-commerce functionality by searching for products with "ca", finding Cashews in the filtered results, adding it to cart, and clicking the cart icon.

Starting URL: https://rahulshettyacademy.com/seleniumPractise/#/

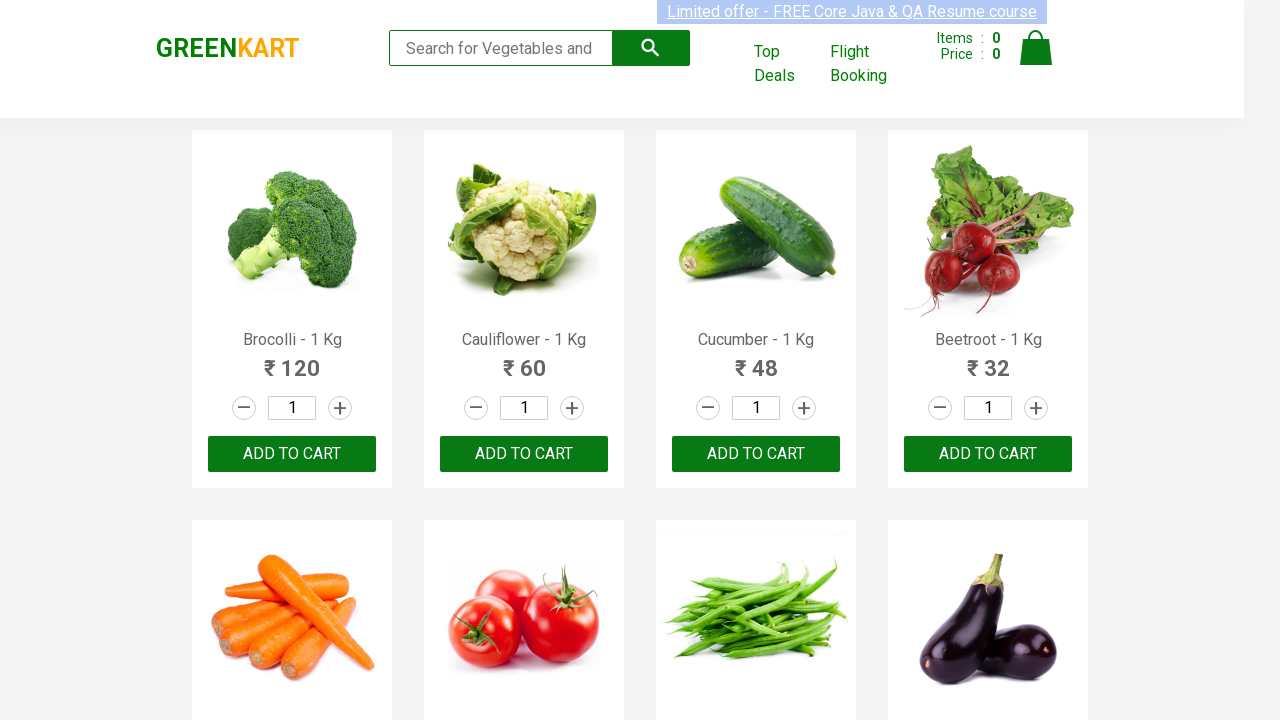

Typed 'ca' in the search box to filter products on .search-keyword
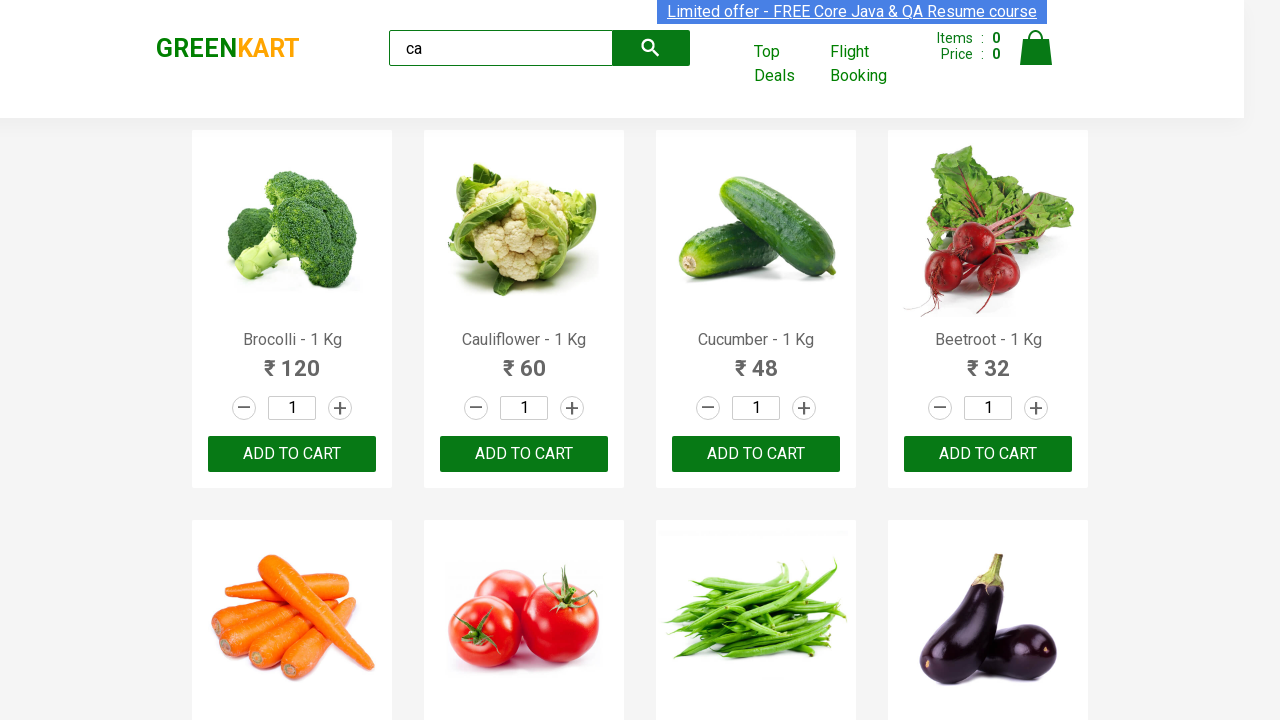

Waited 2 seconds for products to filter
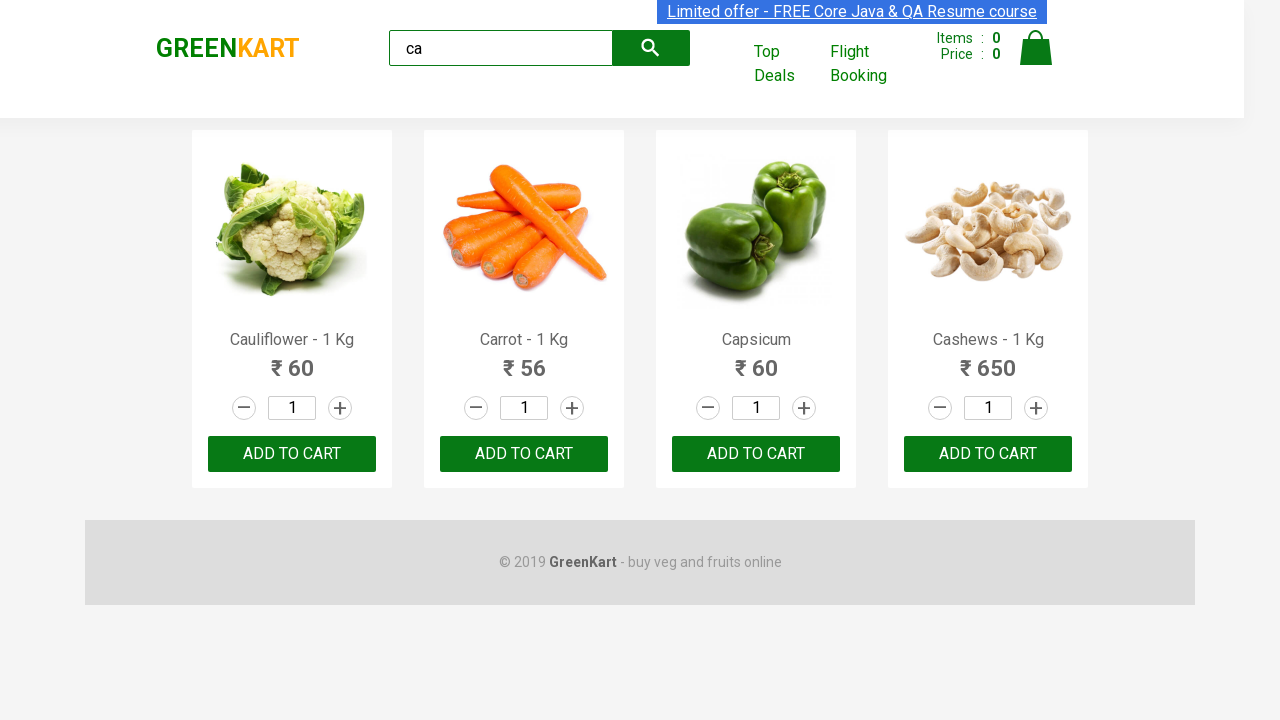

Located all product elements
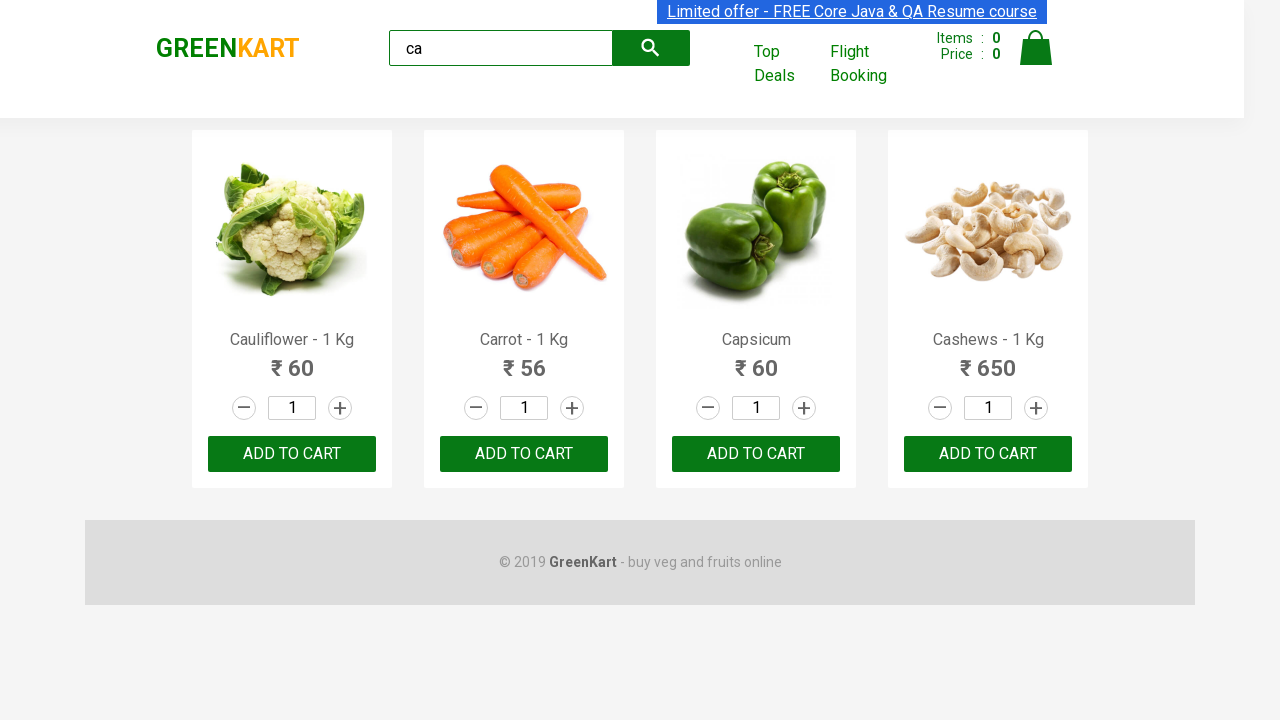

Retrieved product name: Cauliflower - 1 Kg
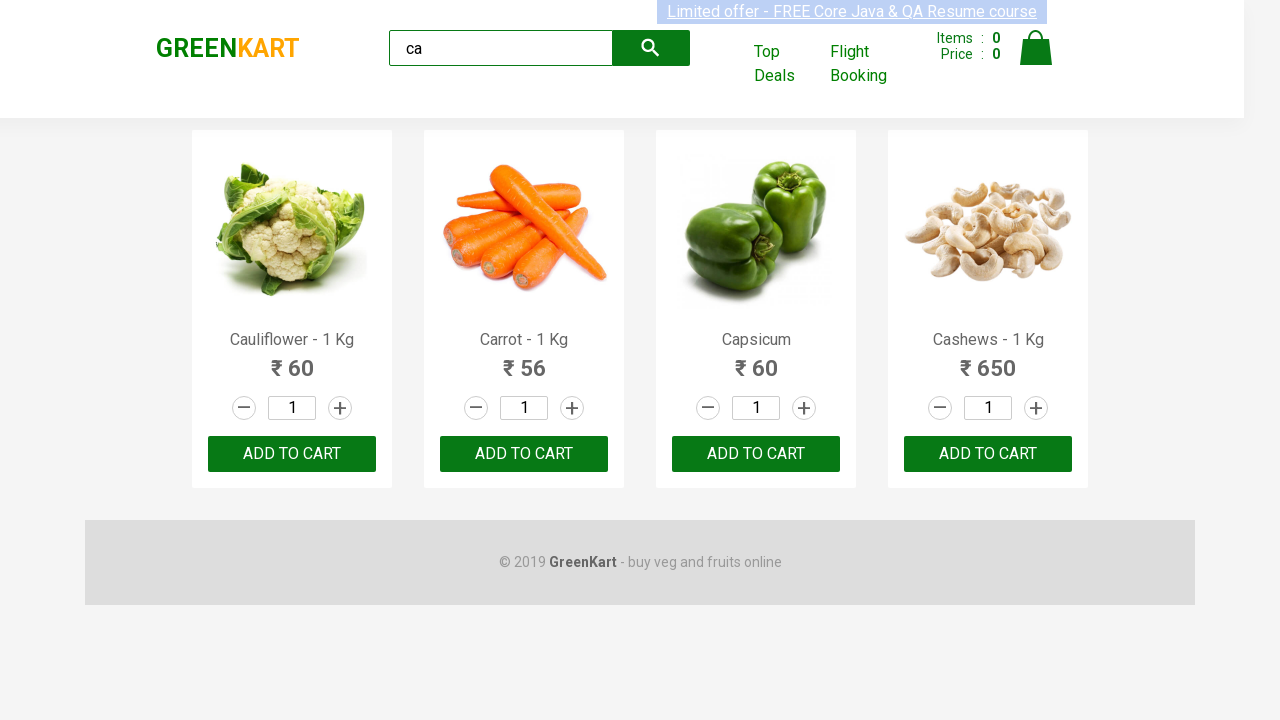

Retrieved product name: Carrot - 1 Kg
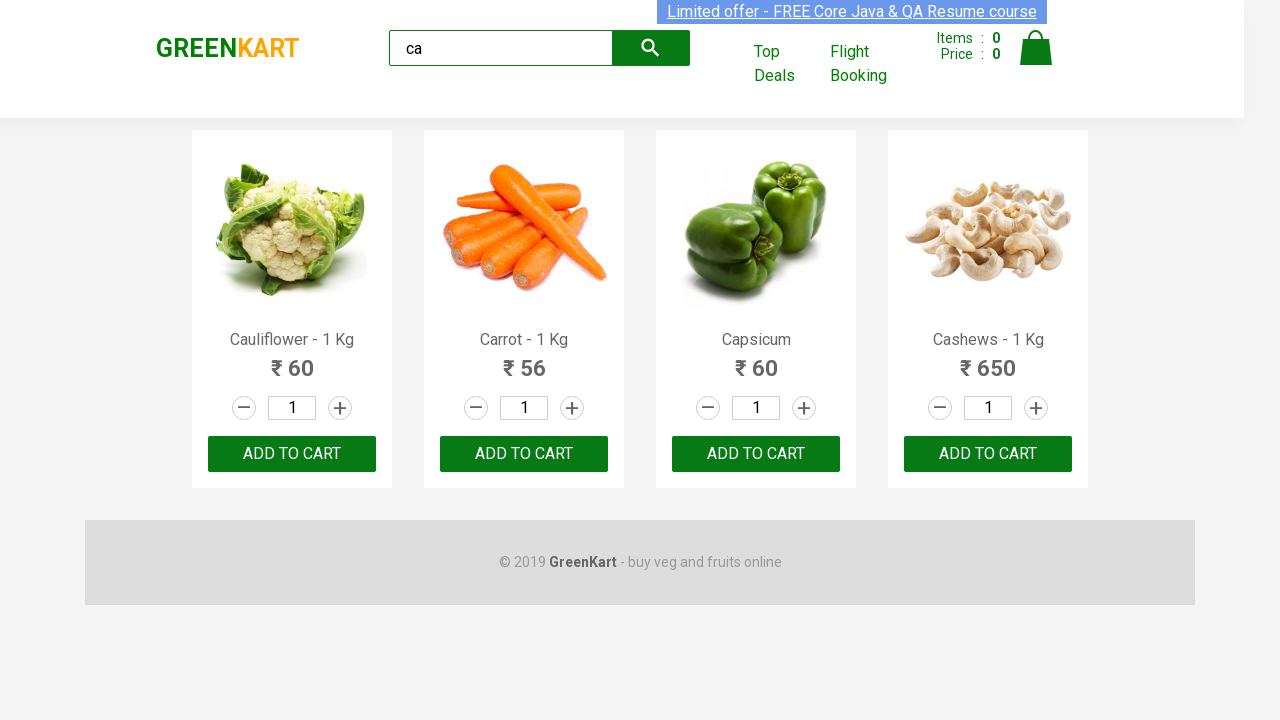

Retrieved product name: Capsicum
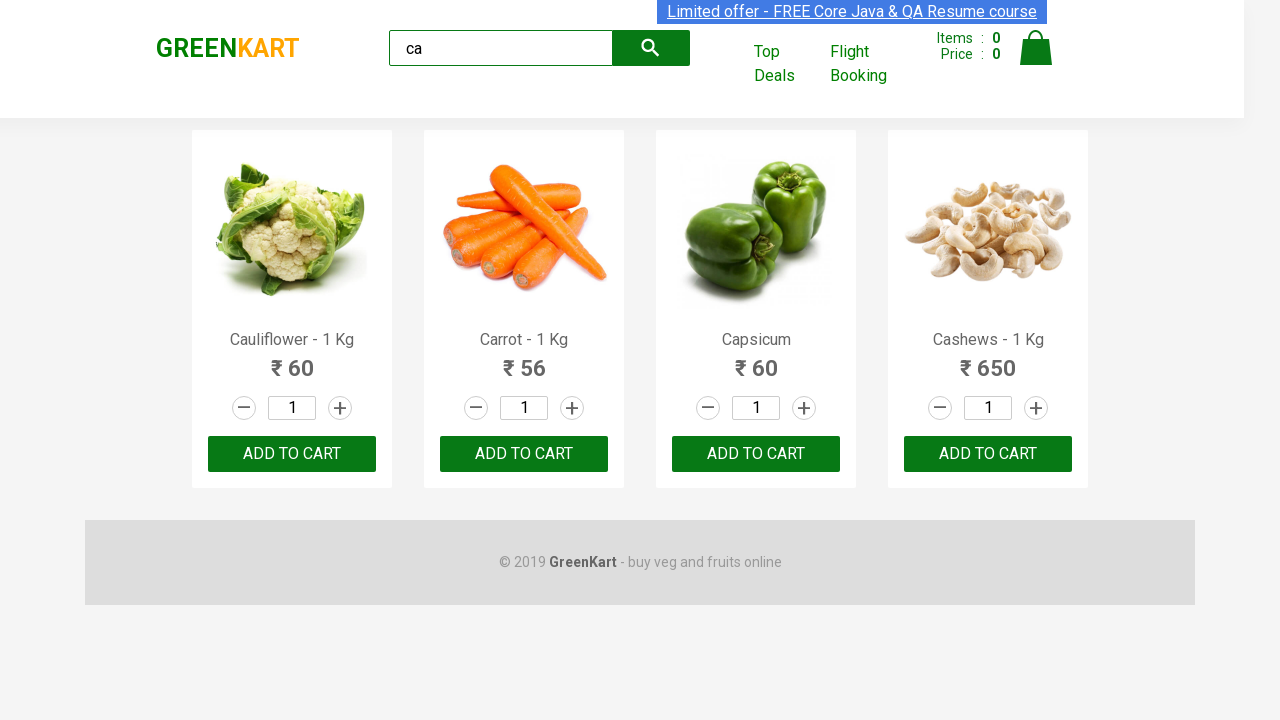

Retrieved product name: Cashews - 1 Kg
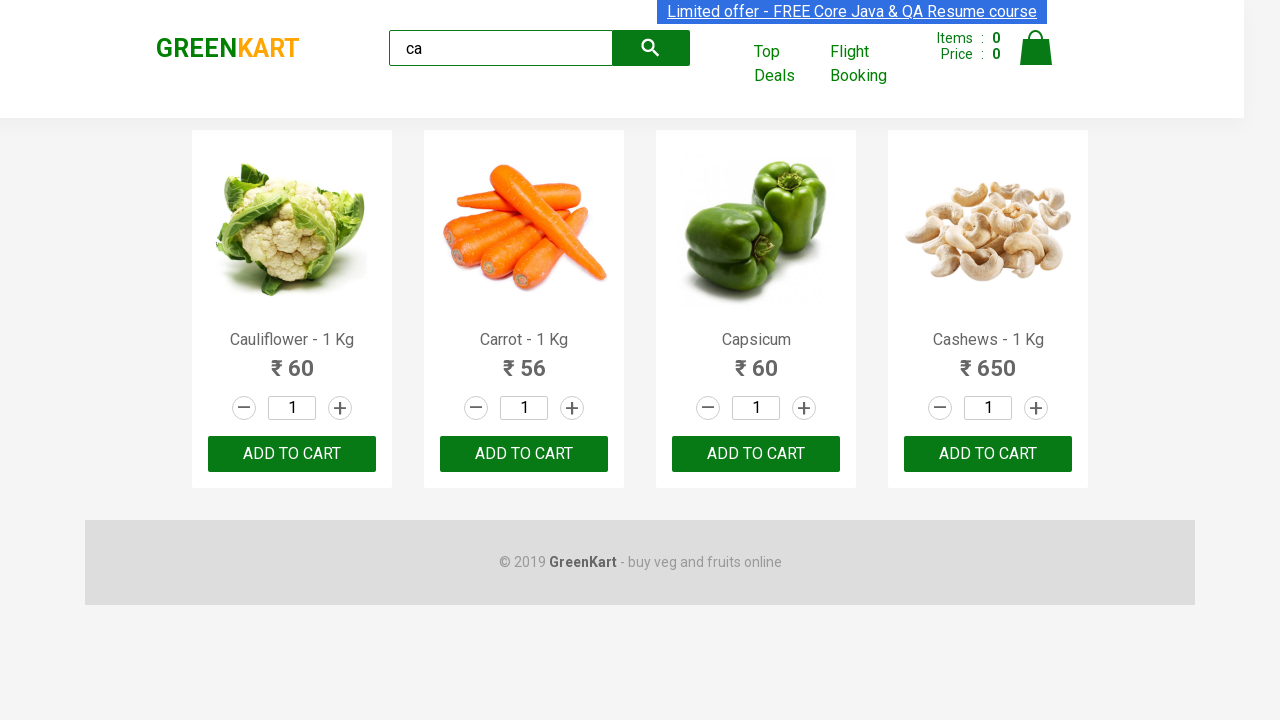

Found Cashews in filtered results and clicked Add to Cart button at (988, 454) on .products .product >> nth=3 >> button
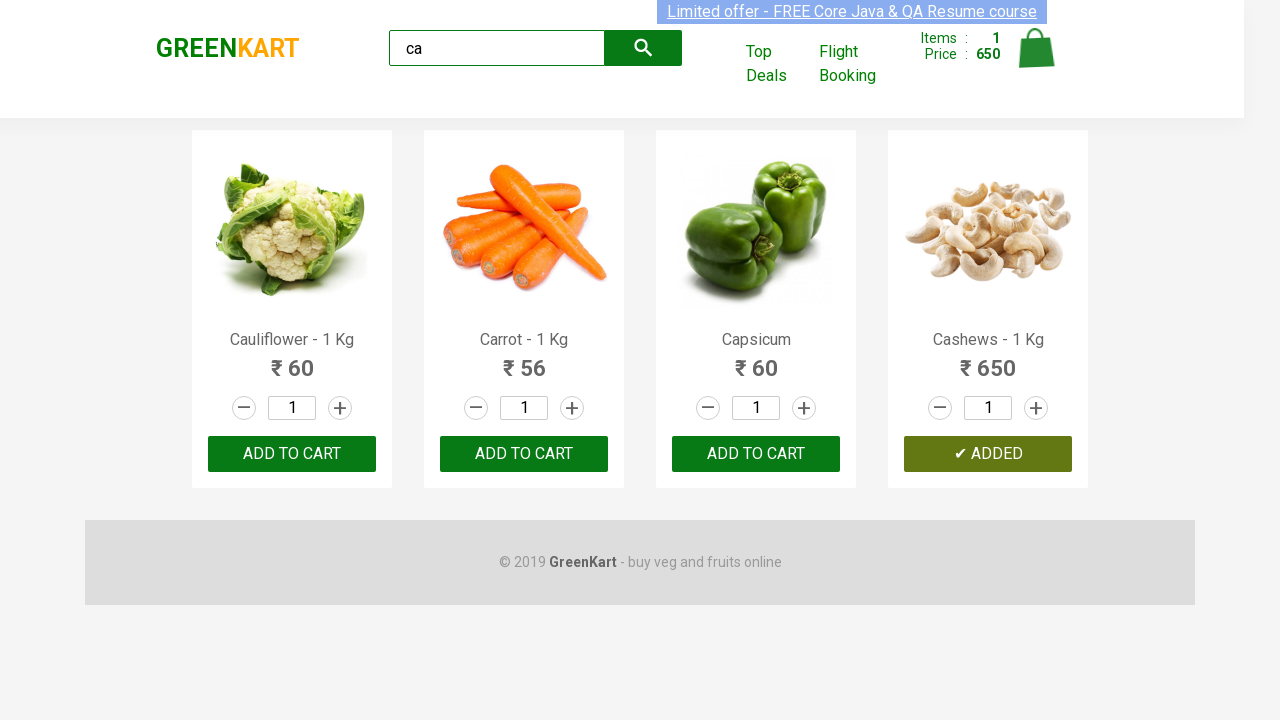

Clicked the cart icon to view cart at (1036, 48) on .cart-icon > img
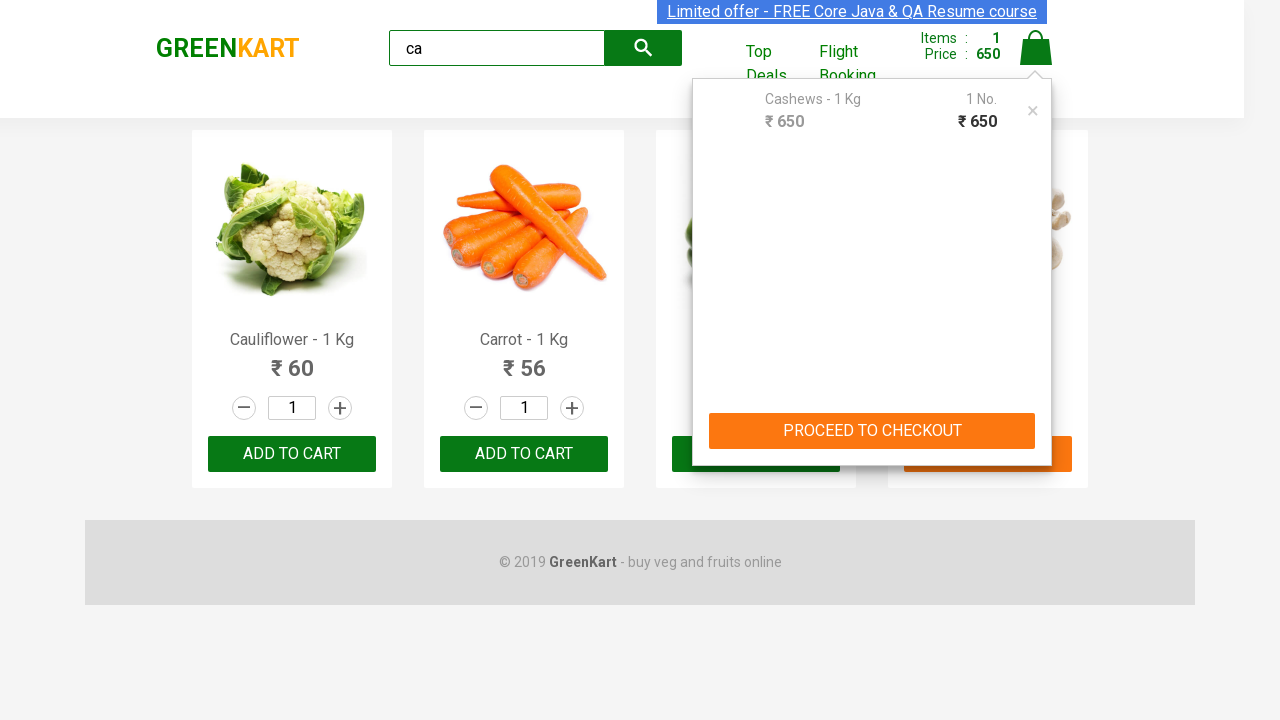

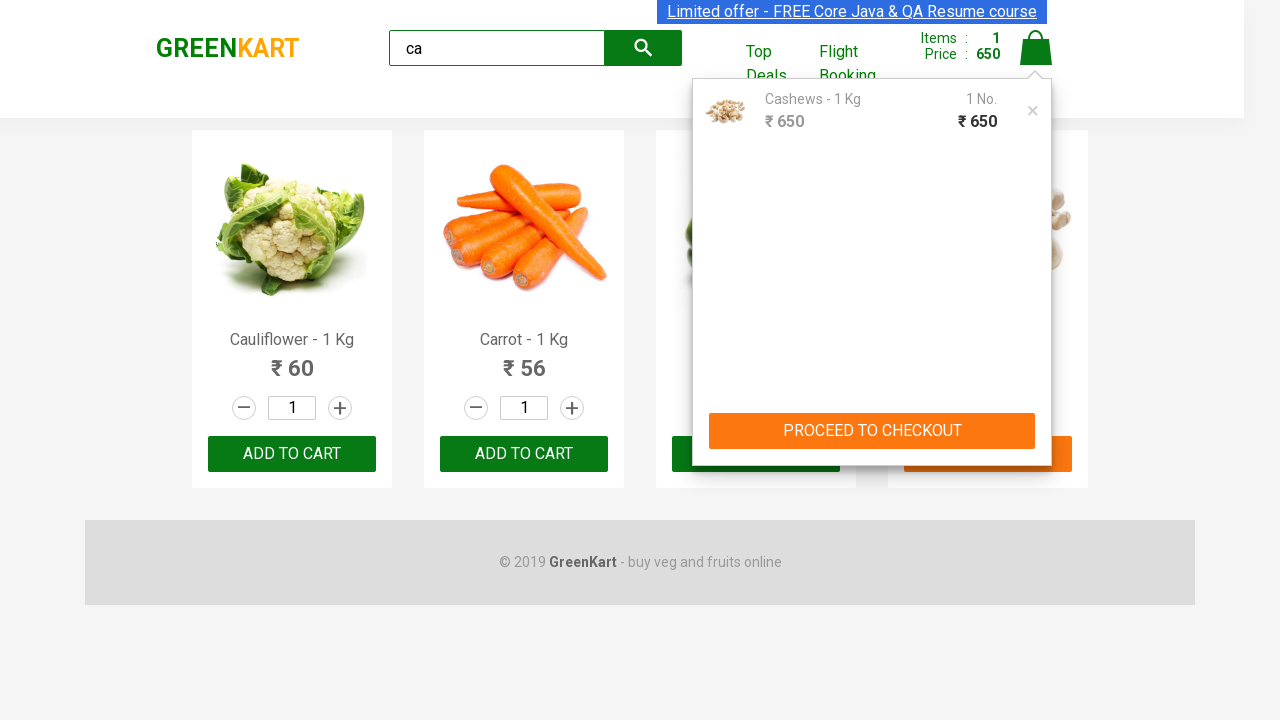